Tests clearing the complete state of all items by checking and unchecking the toggle all checkbox

Starting URL: https://demo.playwright.dev/todomvc

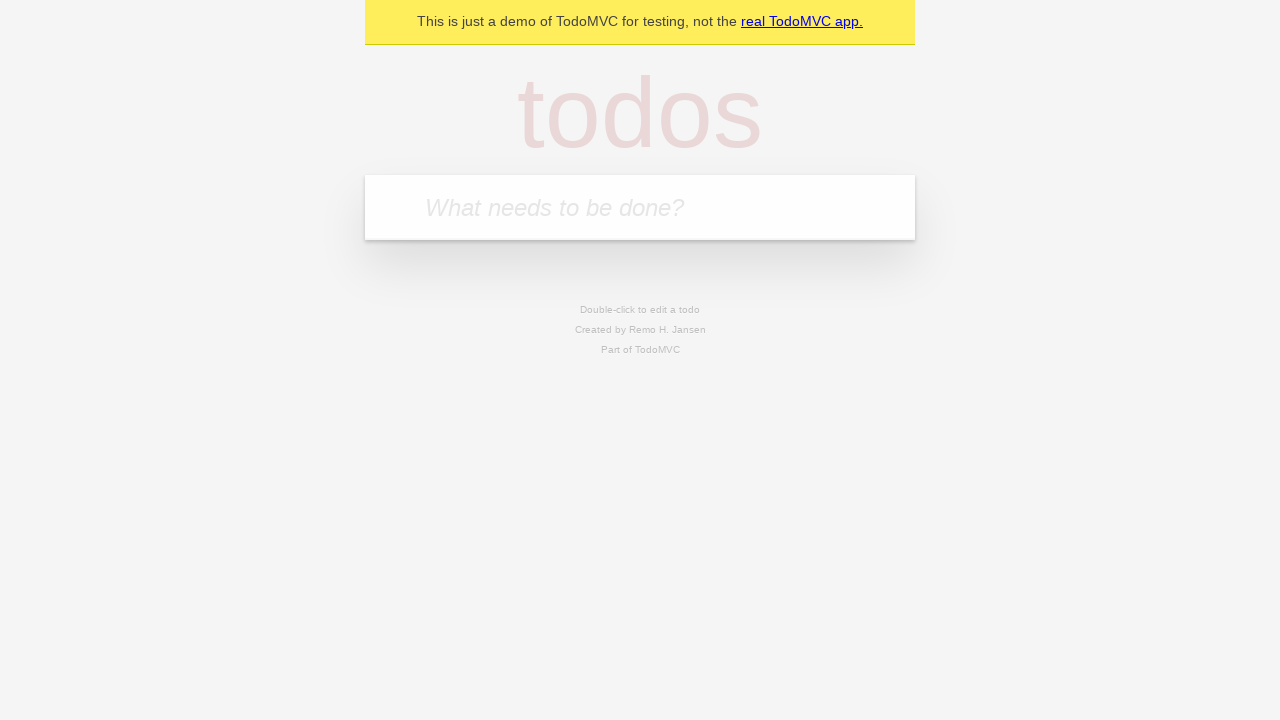

Filled todo input with 'buy some cheese' on internal:attr=[placeholder="What needs to be done?"i]
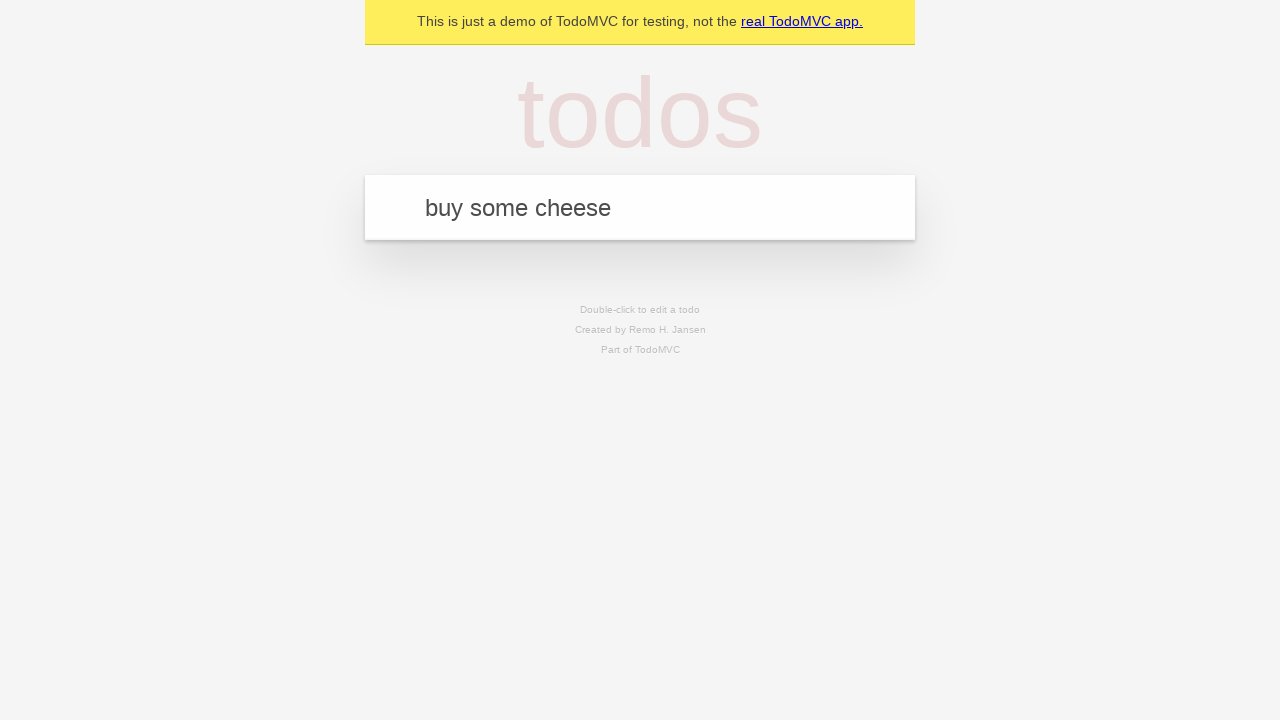

Pressed Enter to add first todo item on internal:attr=[placeholder="What needs to be done?"i]
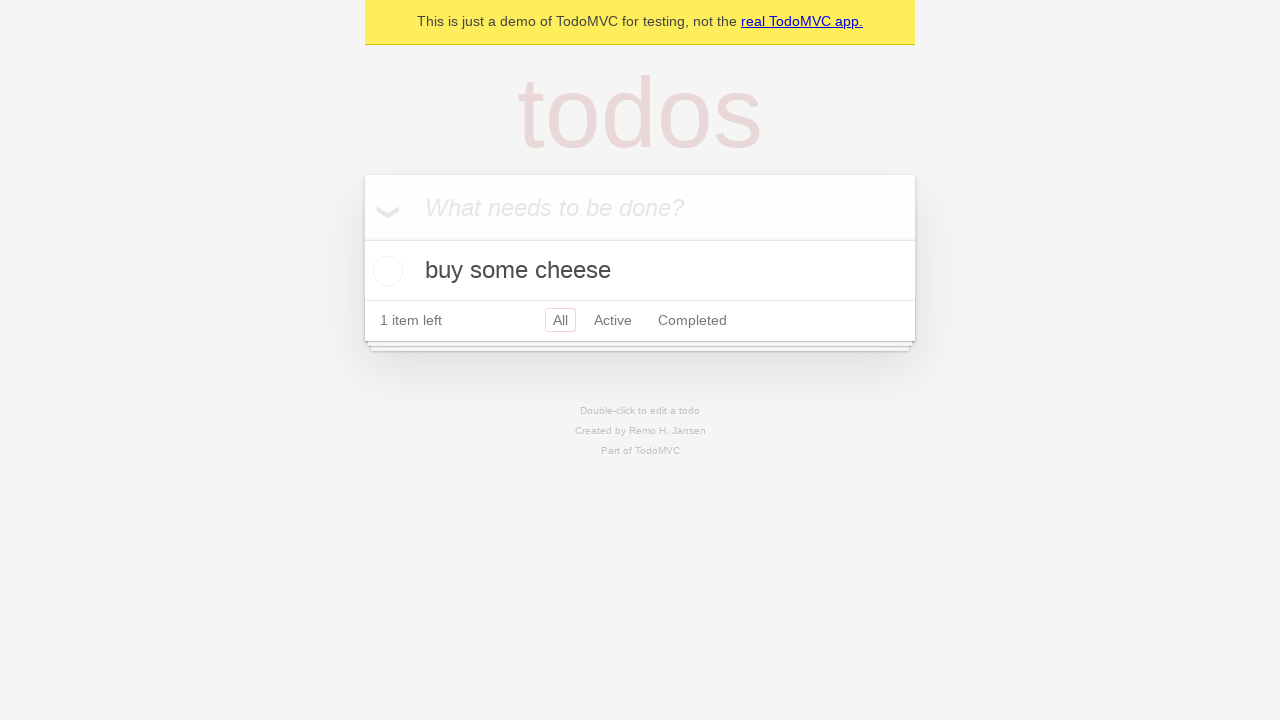

Filled todo input with 'feed the cat' on internal:attr=[placeholder="What needs to be done?"i]
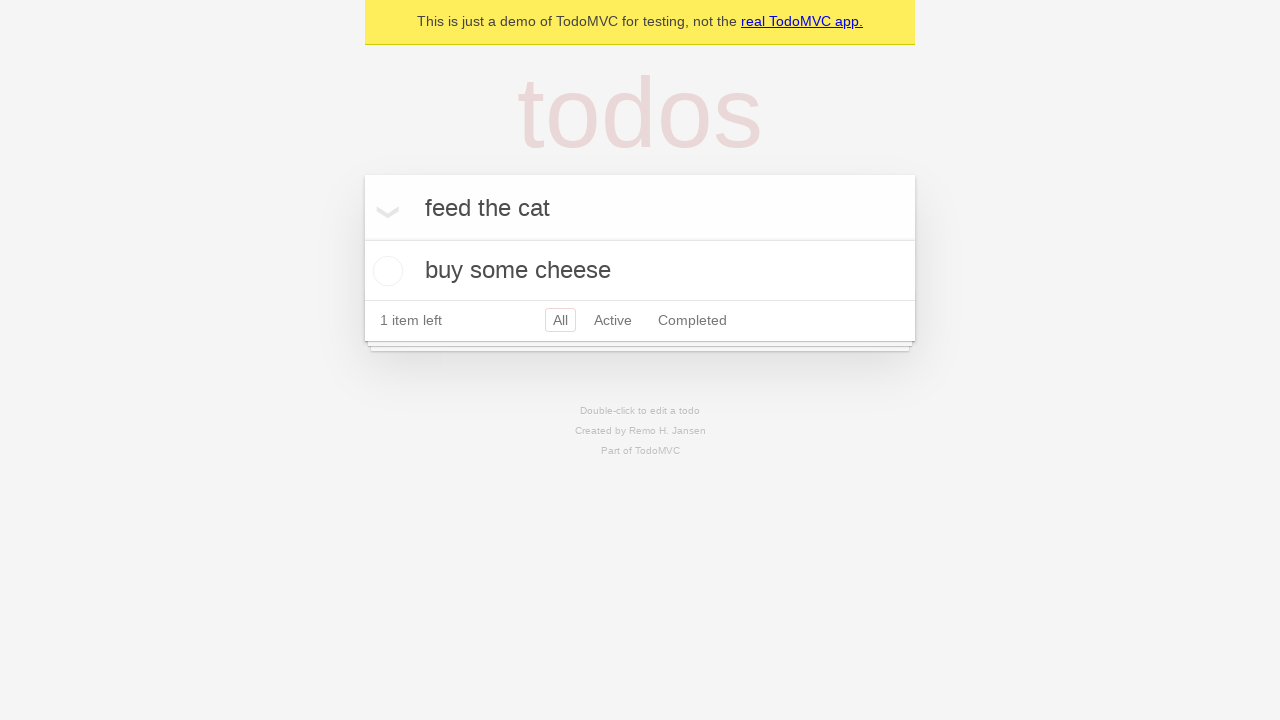

Pressed Enter to add second todo item on internal:attr=[placeholder="What needs to be done?"i]
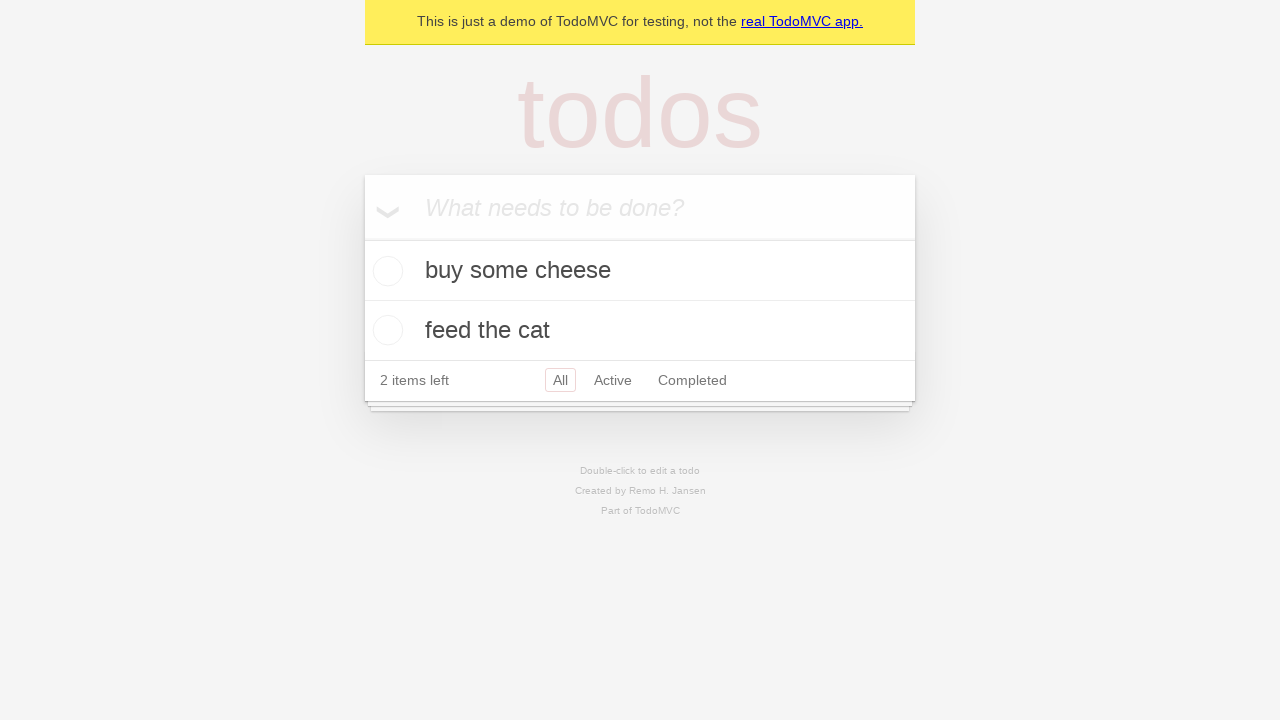

Filled todo input with 'book a doctors appointment' on internal:attr=[placeholder="What needs to be done?"i]
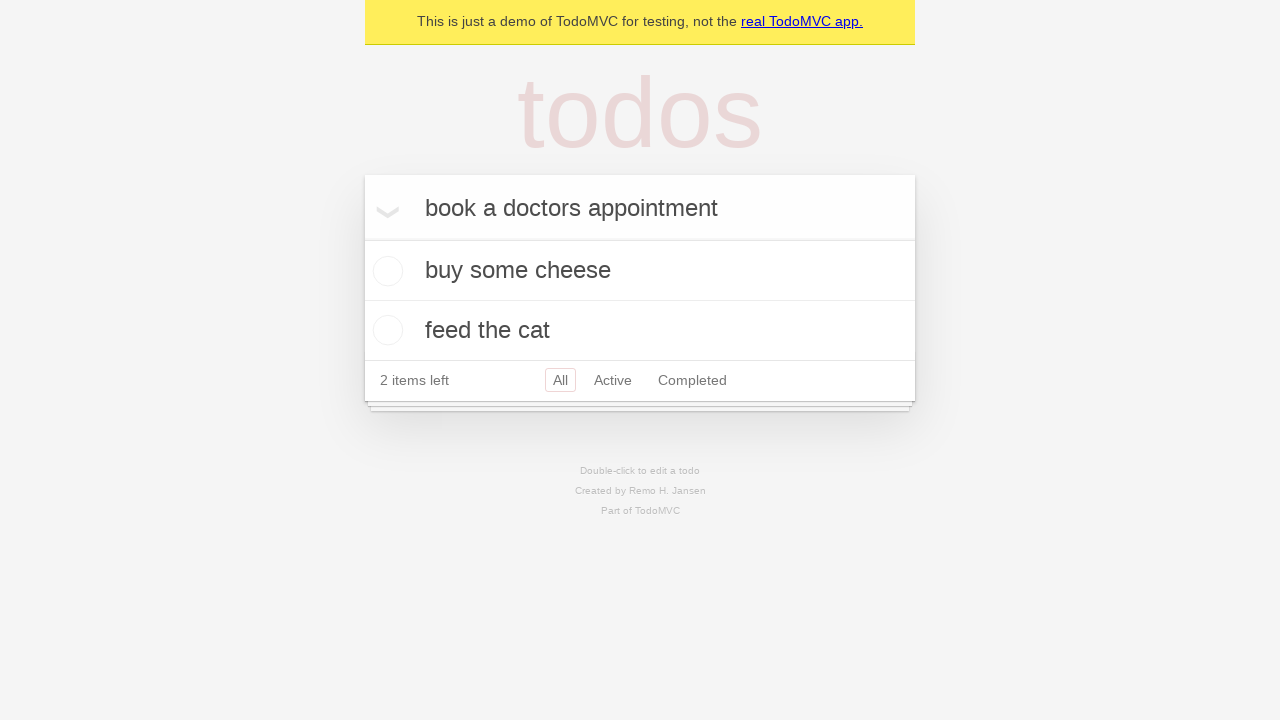

Pressed Enter to add third todo item on internal:attr=[placeholder="What needs to be done?"i]
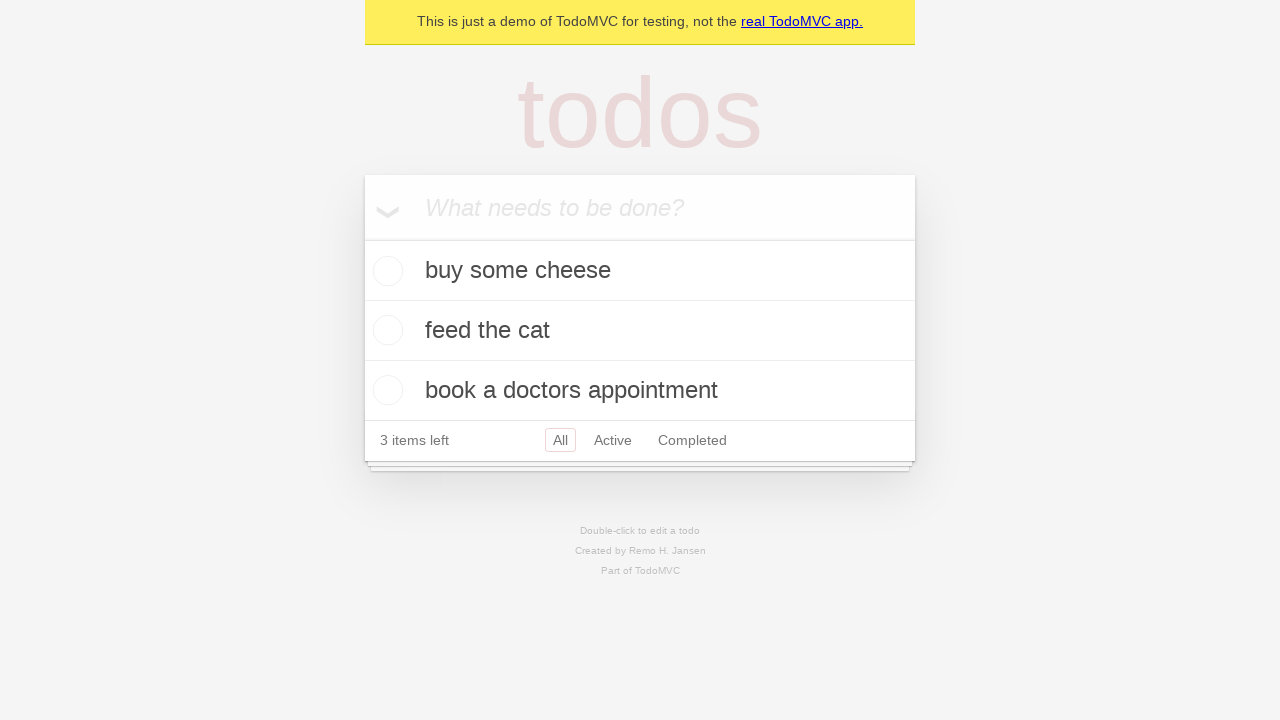

Checked the 'Mark all as complete' toggle to complete all items at (362, 238) on internal:label="Mark all as complete"i
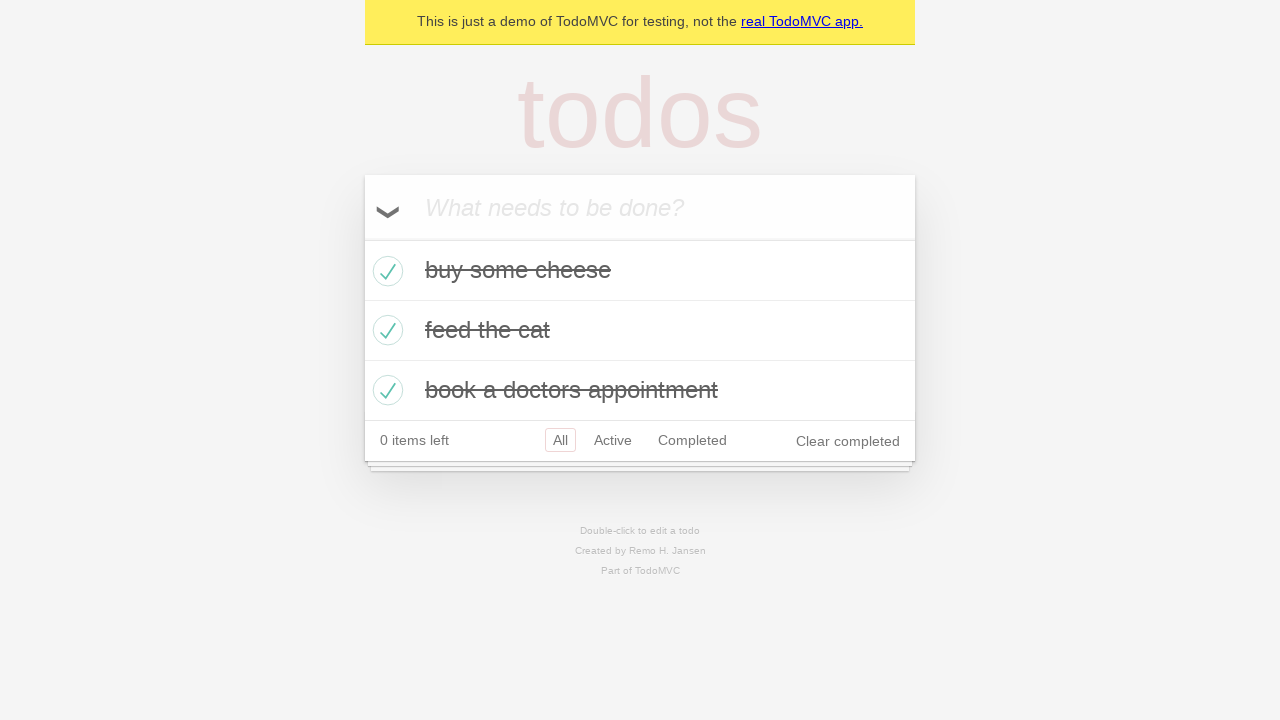

Unchecked the 'Mark all as complete' toggle to clear complete state of all items at (362, 238) on internal:label="Mark all as complete"i
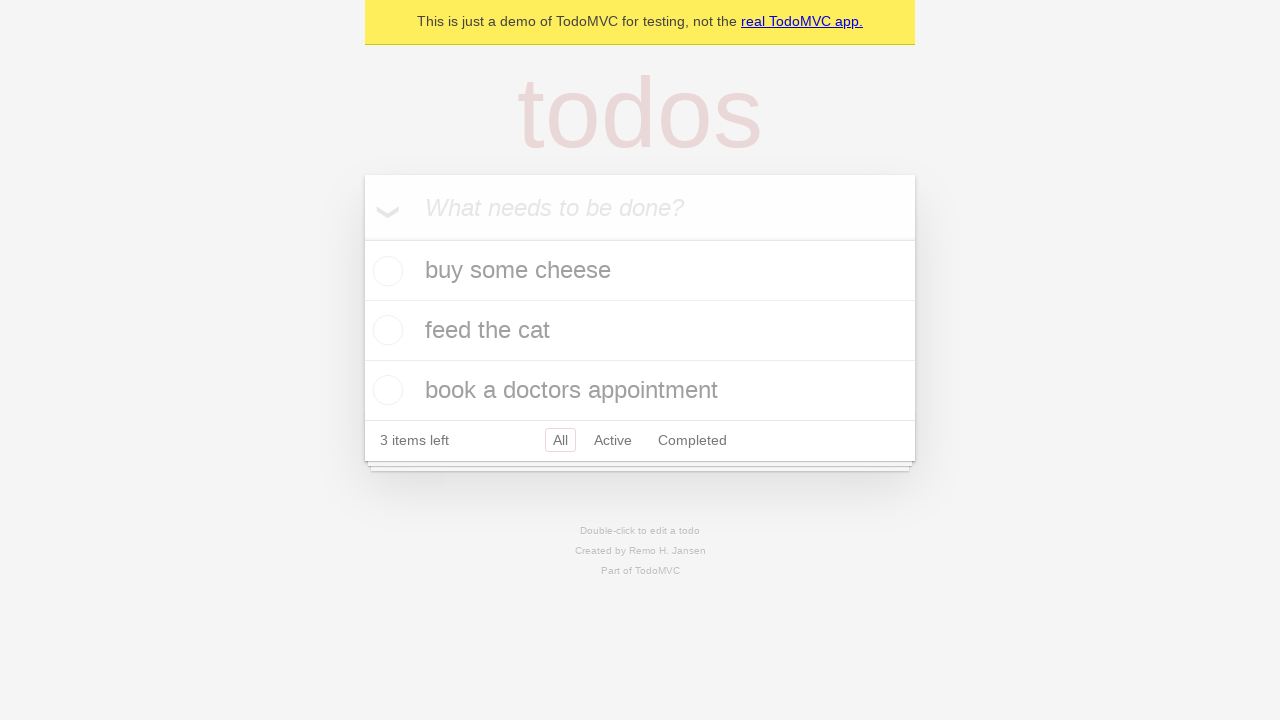

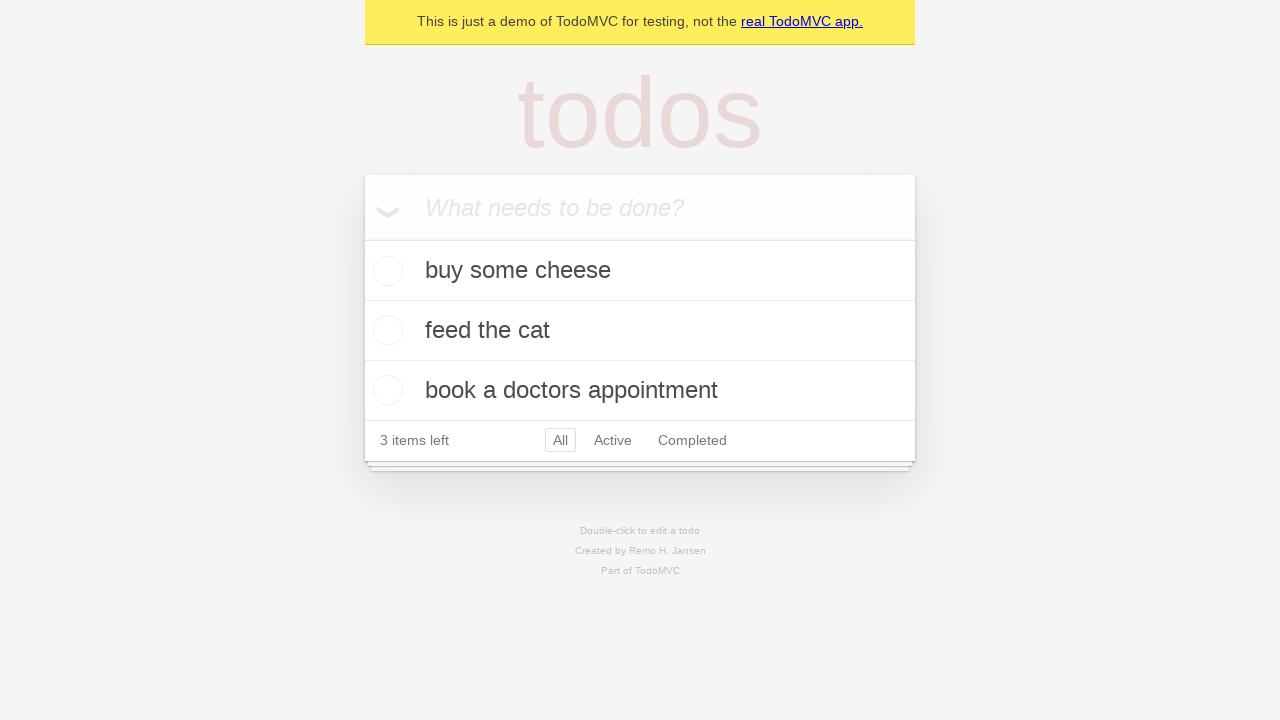